Tests the text box form on DemoQA by filling in name, email, current address, and permanent address fields, then submitting the form.

Starting URL: https://demoqa.com/text-box

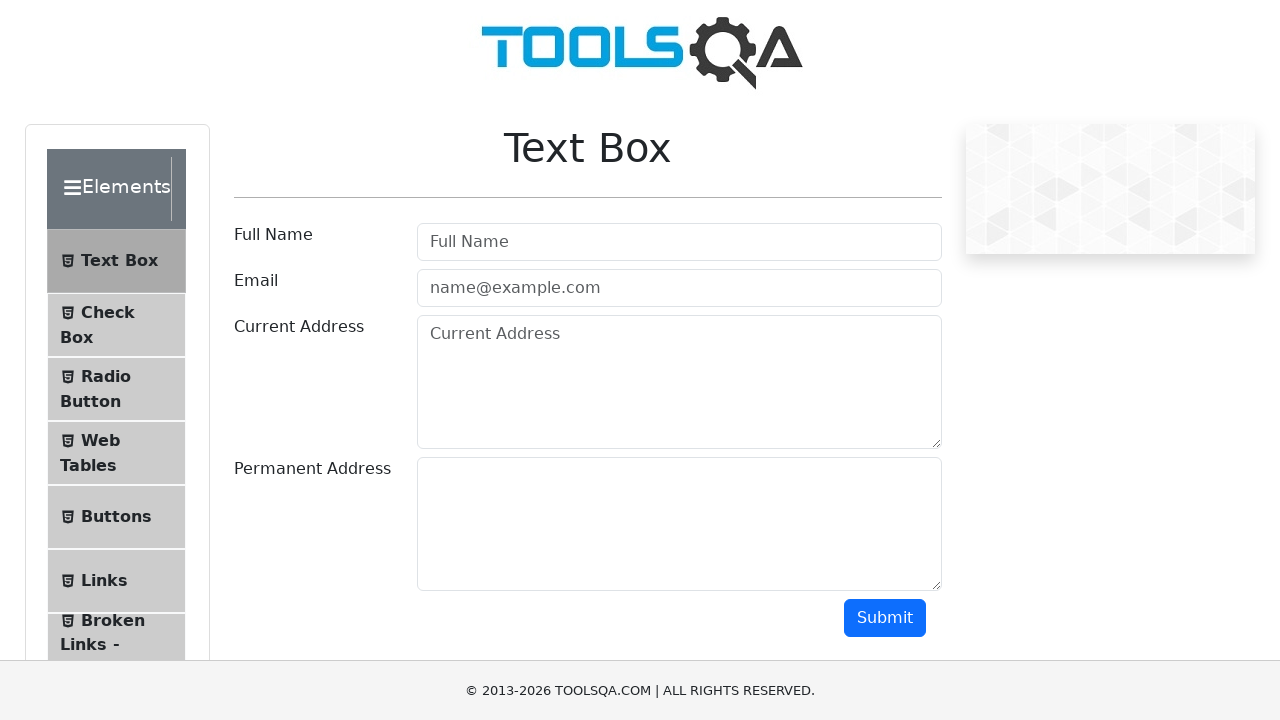

Filled in name field with 'Rodrigo' on #userName
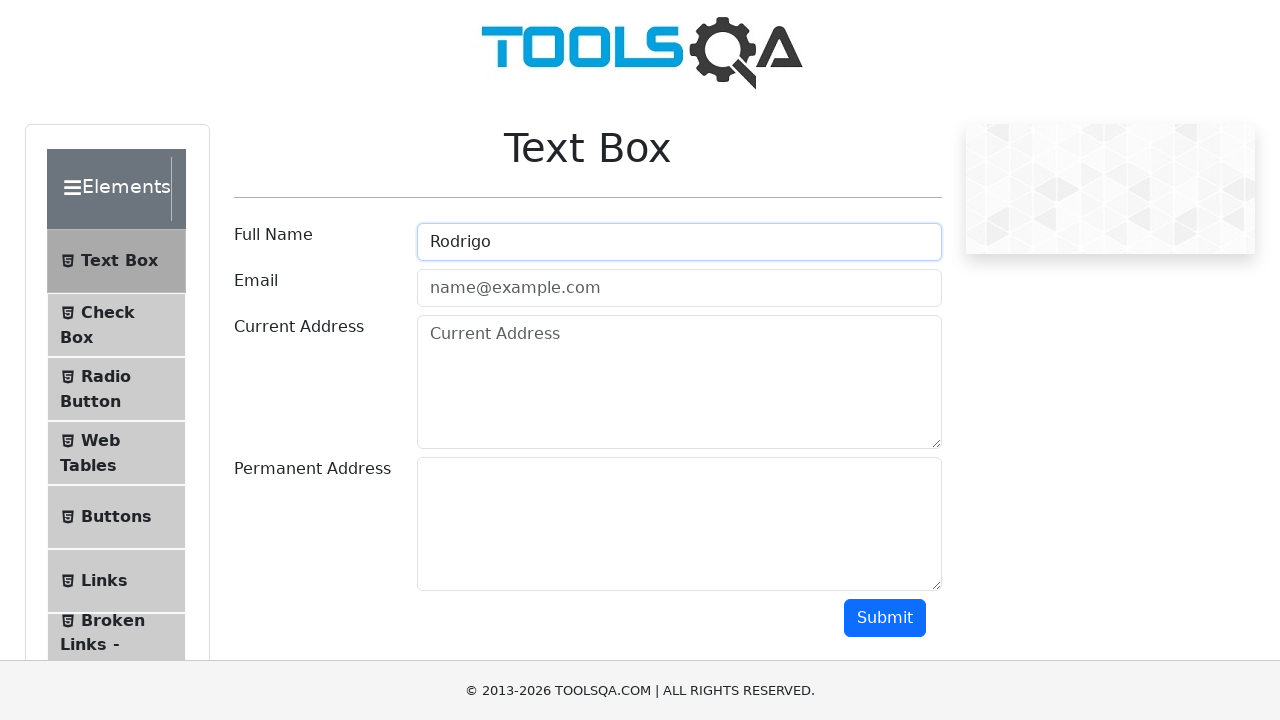

Filled in email field with 'rodrigo@gmail.com' on #userEmail
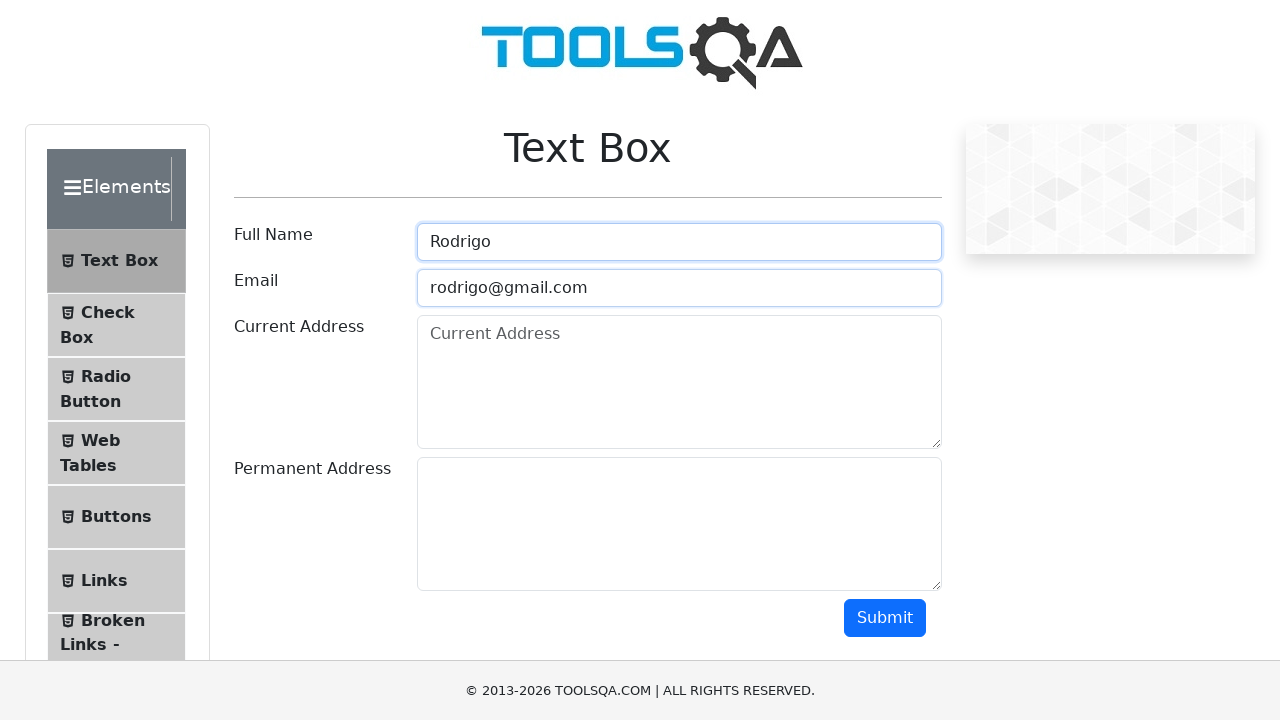

Filled in current address field with 'Direccion uno' on #currentAddress
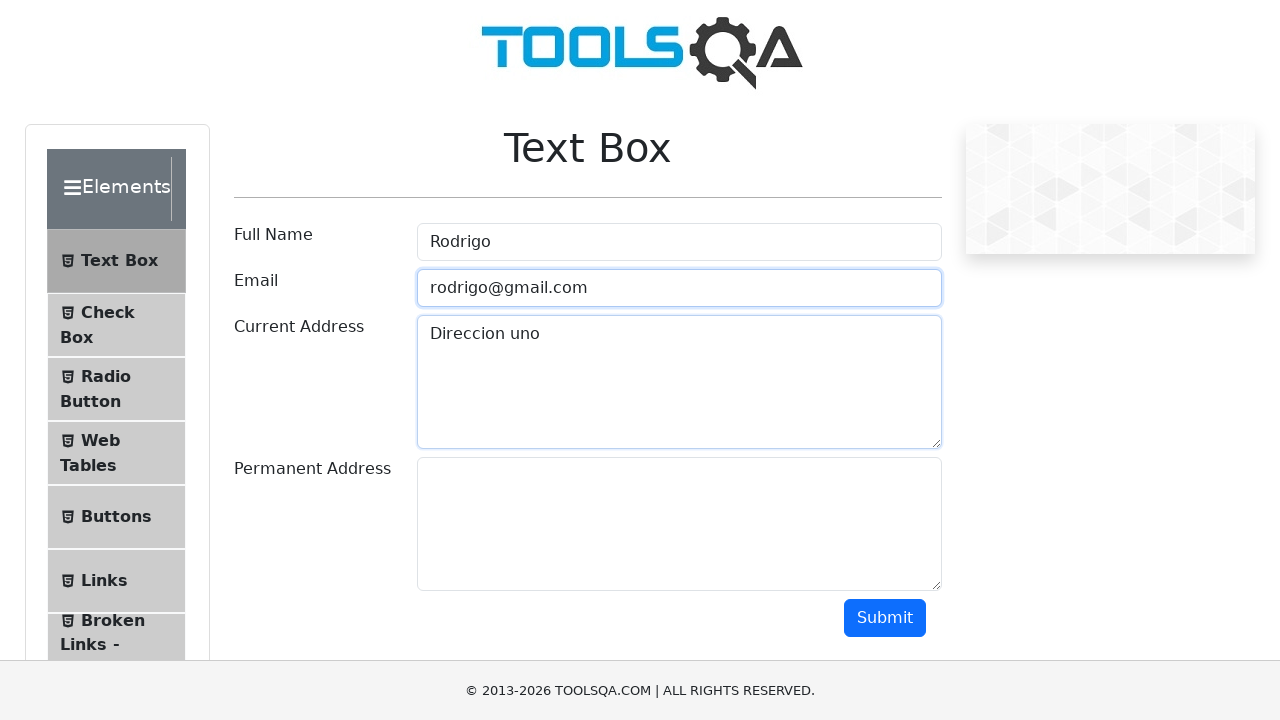

Filled in permanent address field with 'Direccion dos' on #permanentAddress
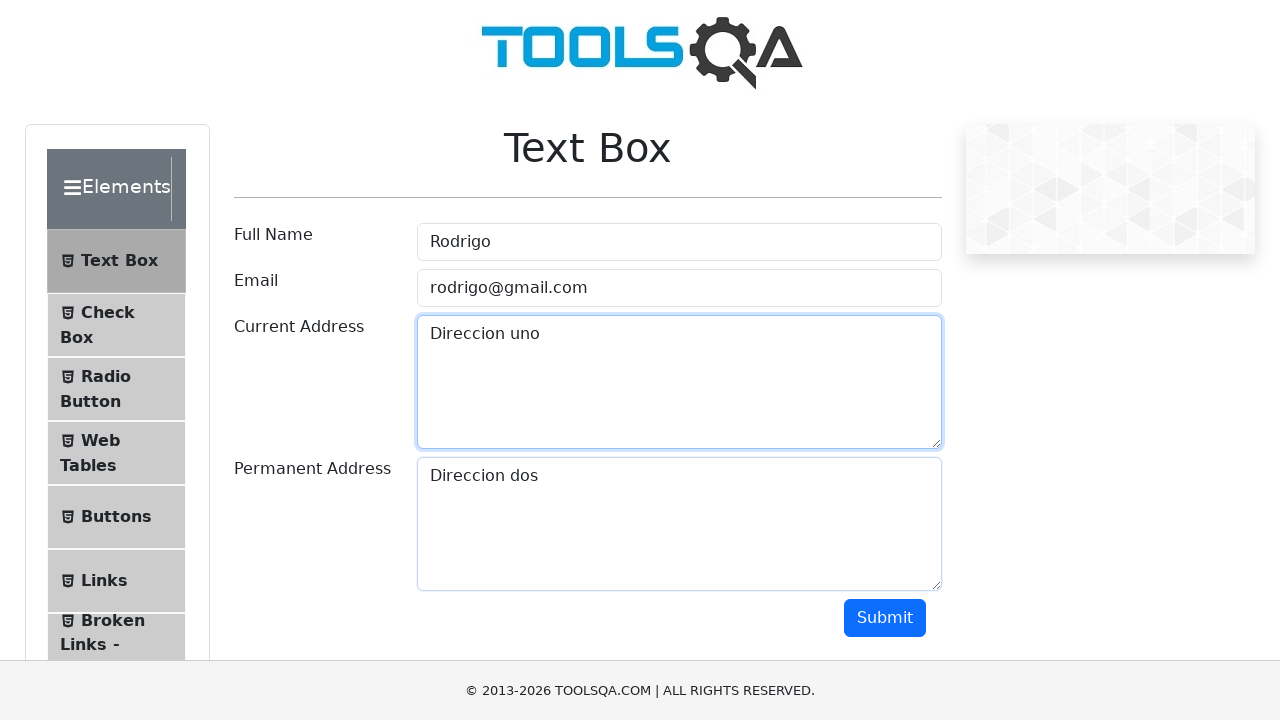

Scrolled down to make submit button visible
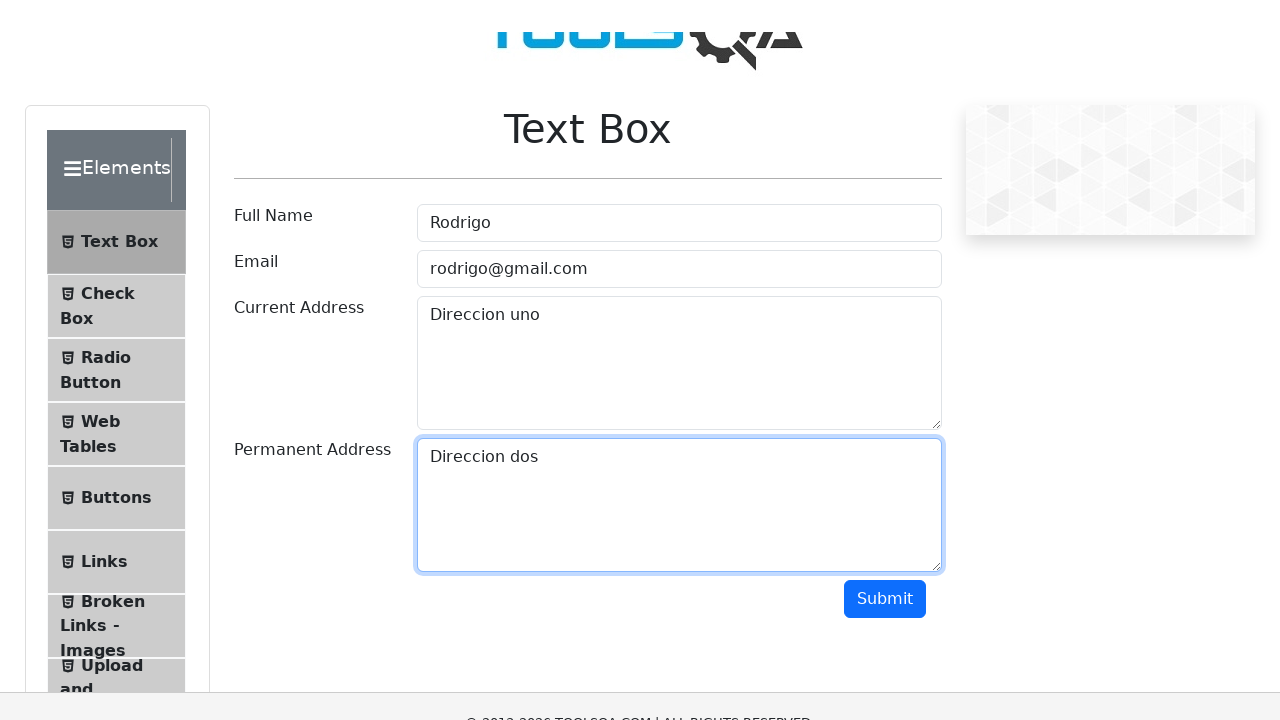

Clicked the submit button at (885, 118) on #submit
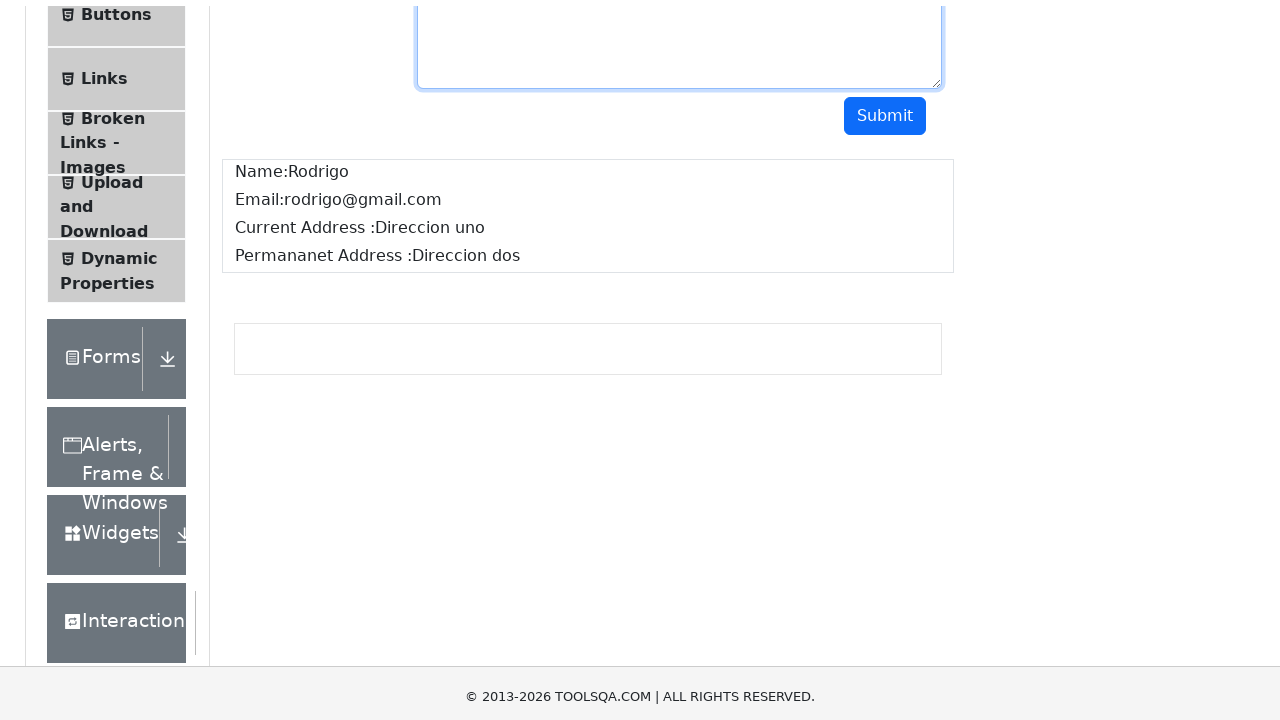

Form submission output appeared
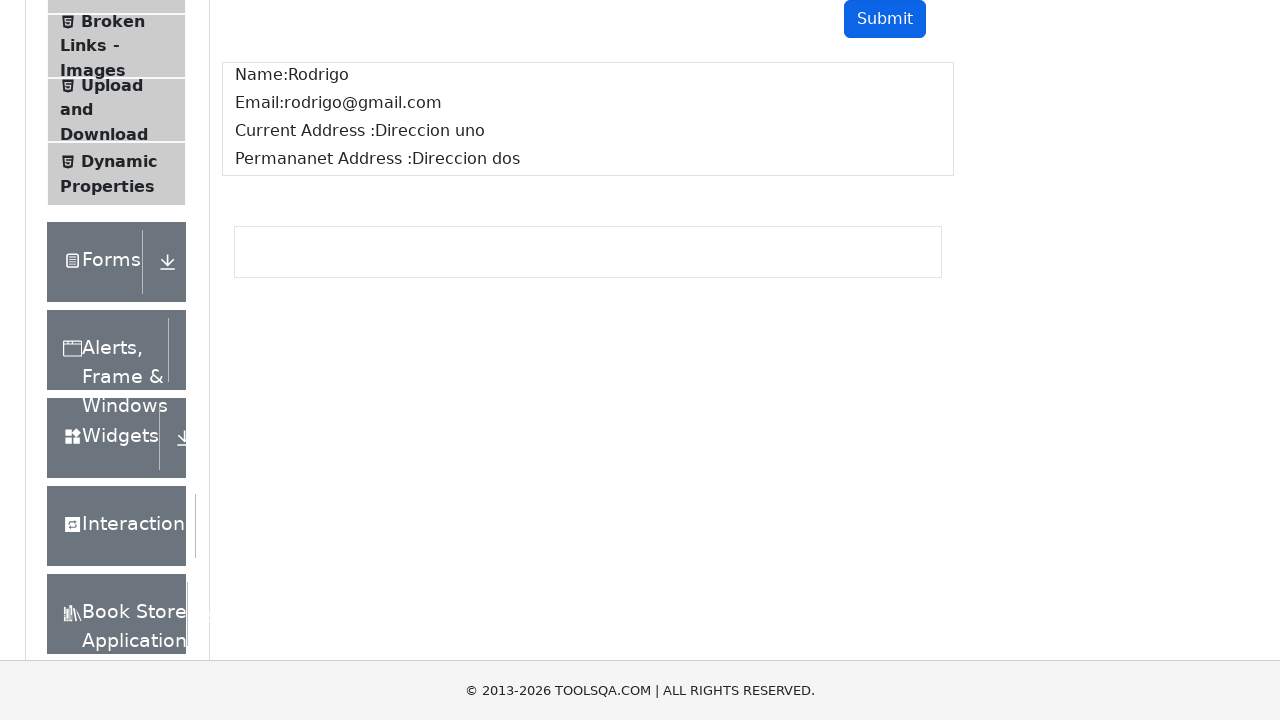

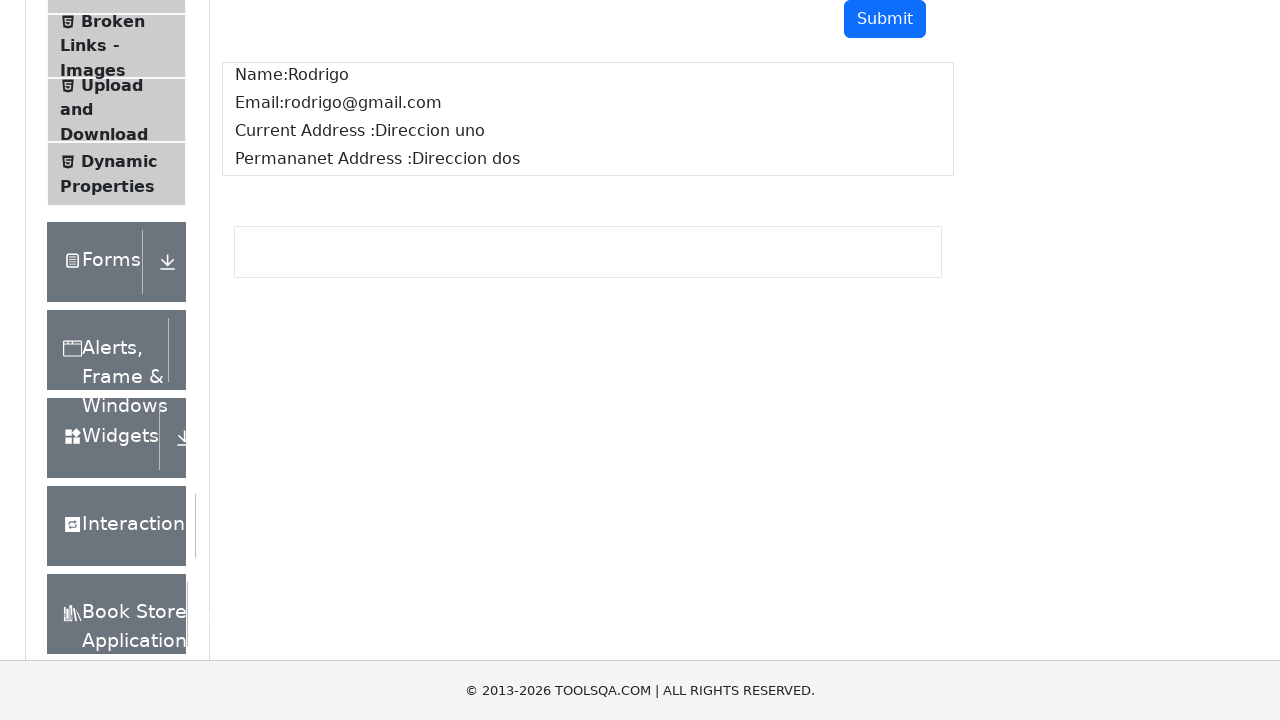